Tests that clicking the 'Ver Fãs Cadastrados' button redirects to the list page (lista.html)

Starting URL: https://davi-vert.vercel.app/index.html

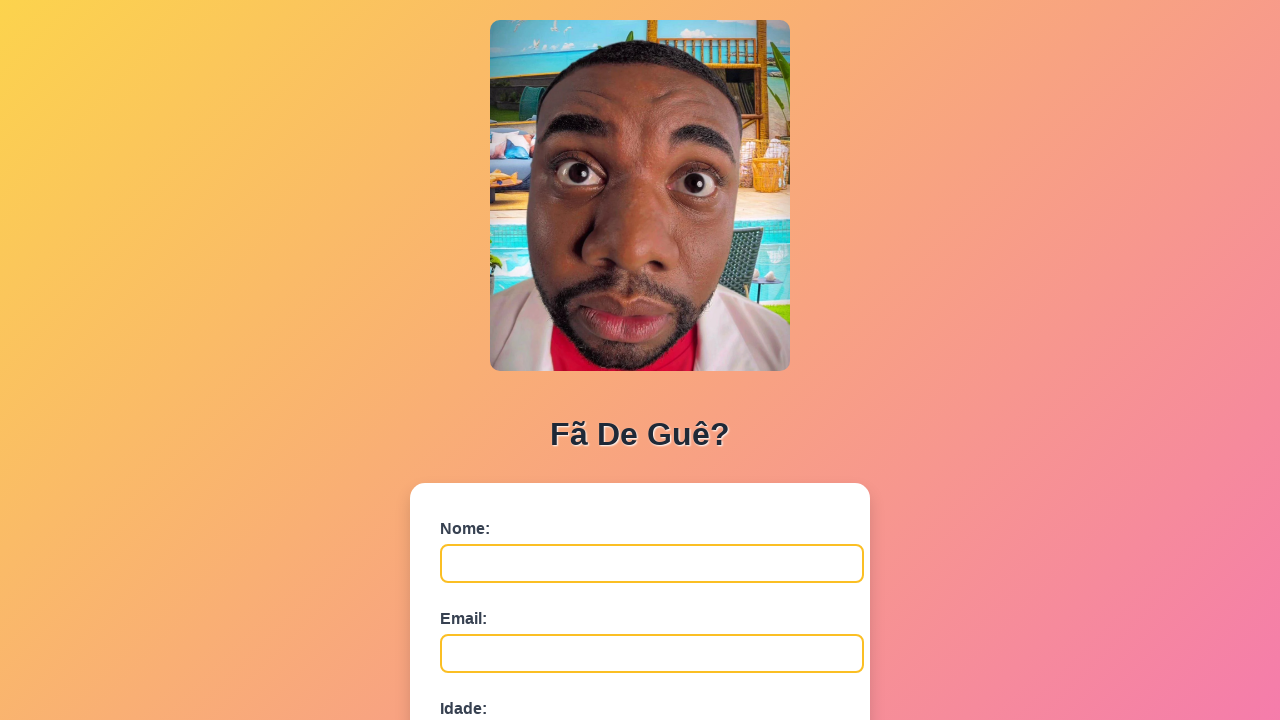

Clicked 'Ver Fãs Cadastrados' button at (640, 675) on xpath=//button[contains(text(),'Ver Fãs Cadastrados')]
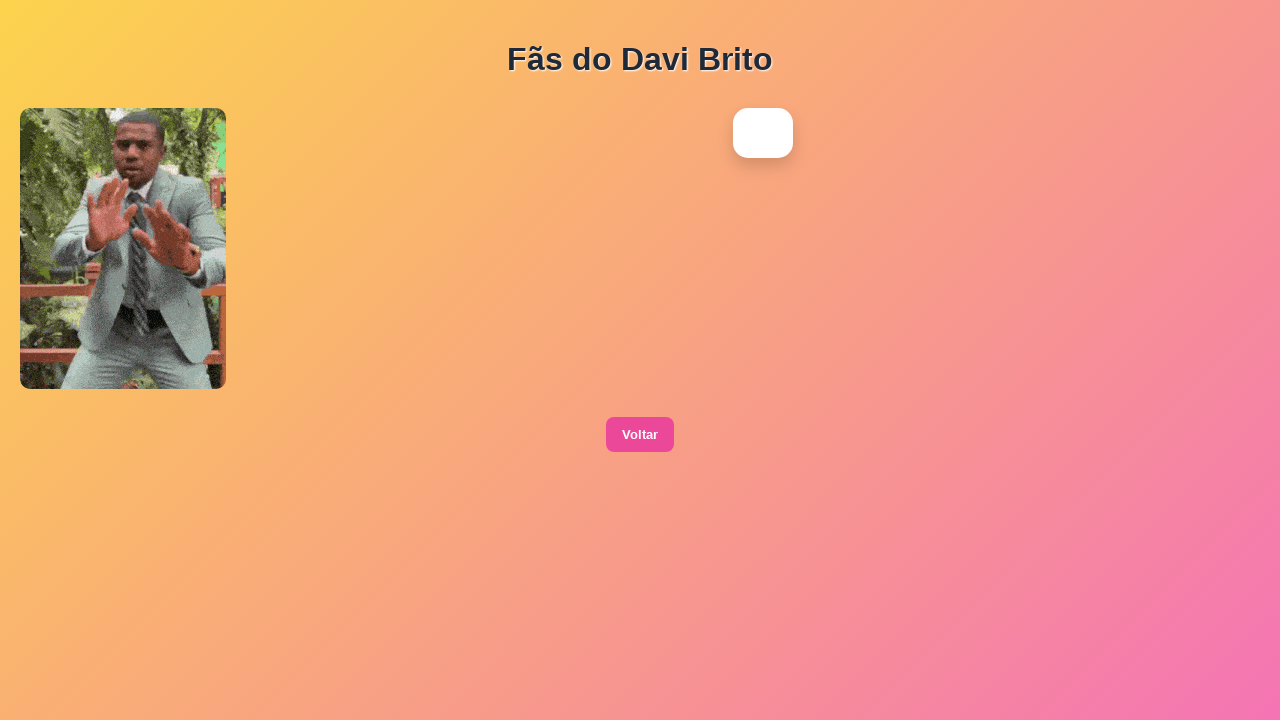

Successfully navigated to lista.html page
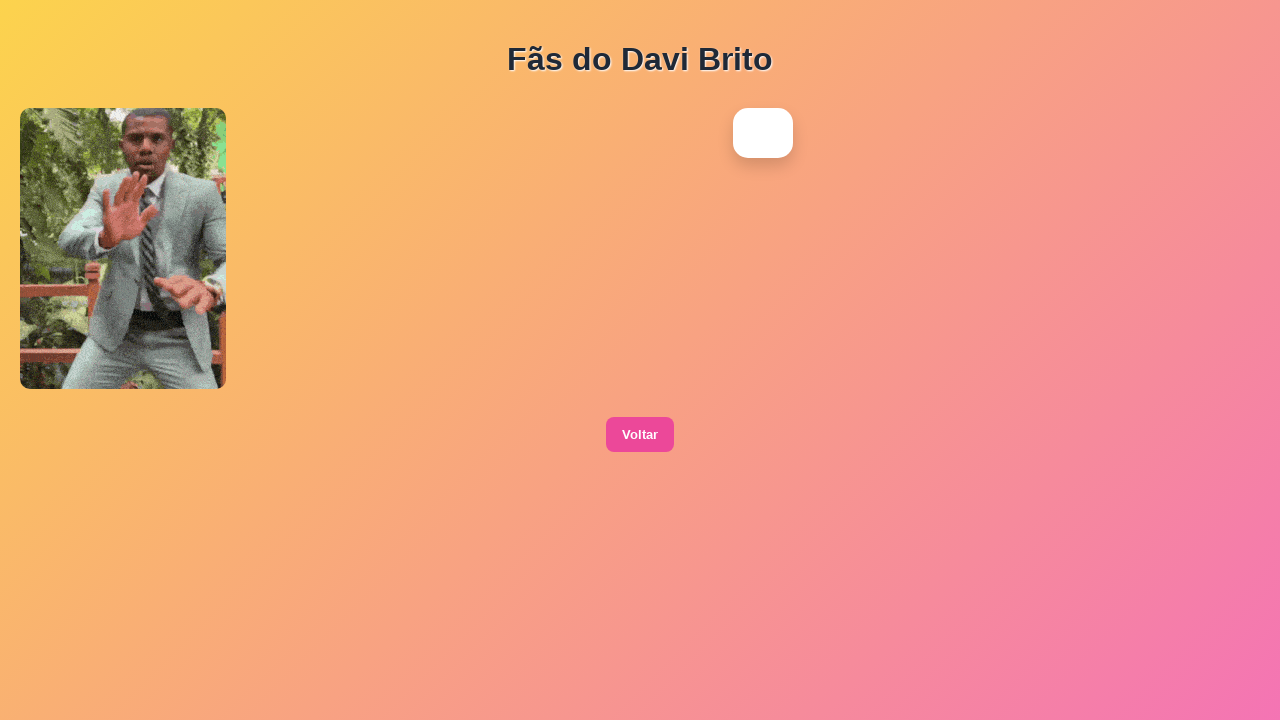

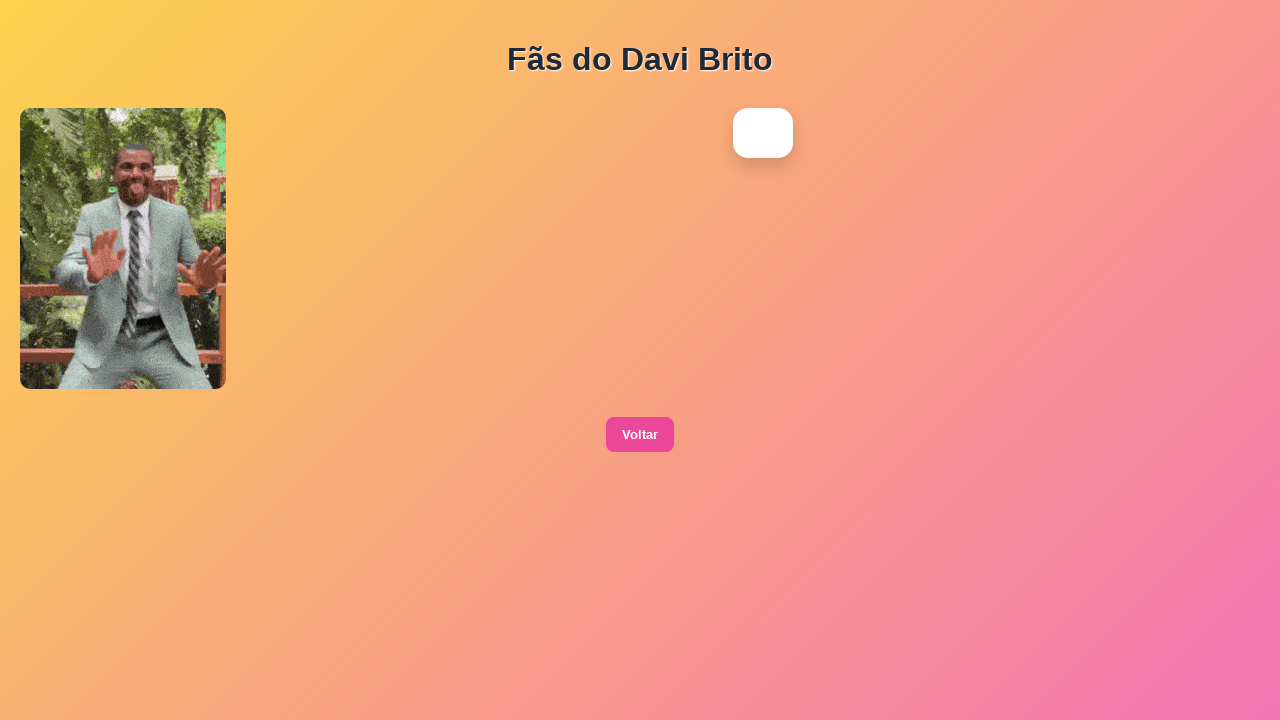